Navigates to Form Authentication page and verifies the h2 element text is "Login Page"

Starting URL: https://the-internet.herokuapp.com/

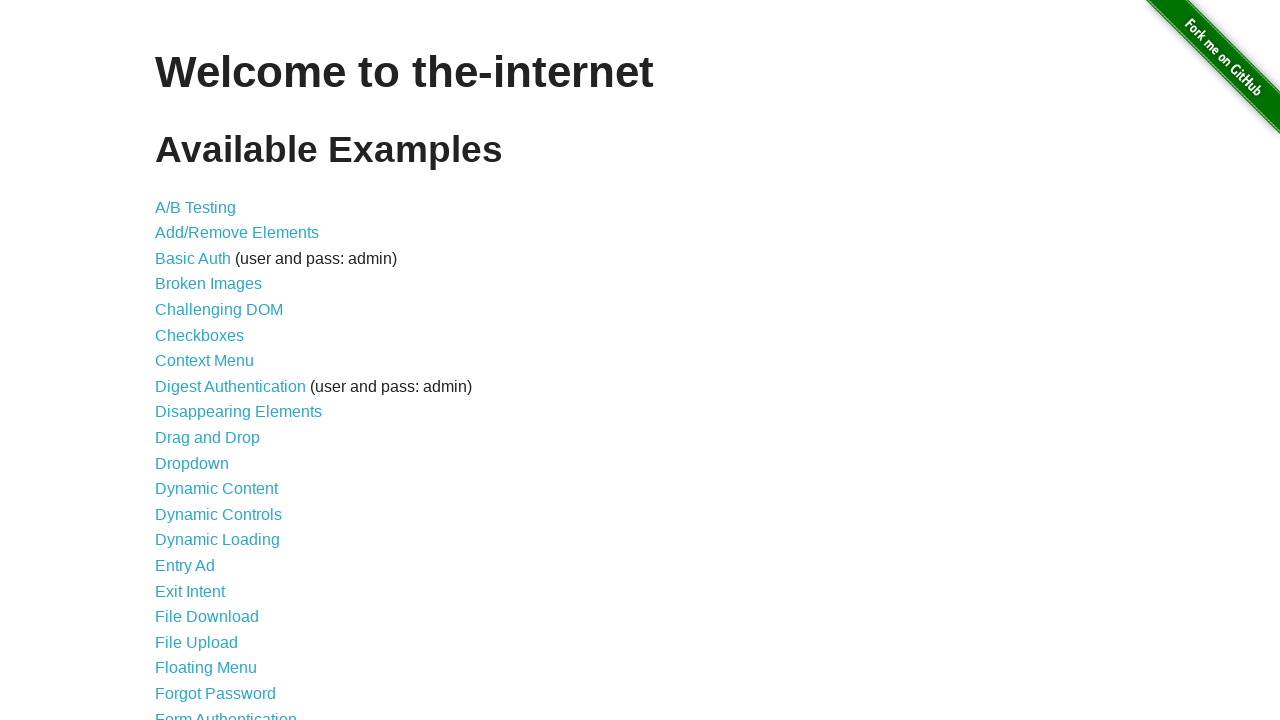

Navigated to The Internet homepage
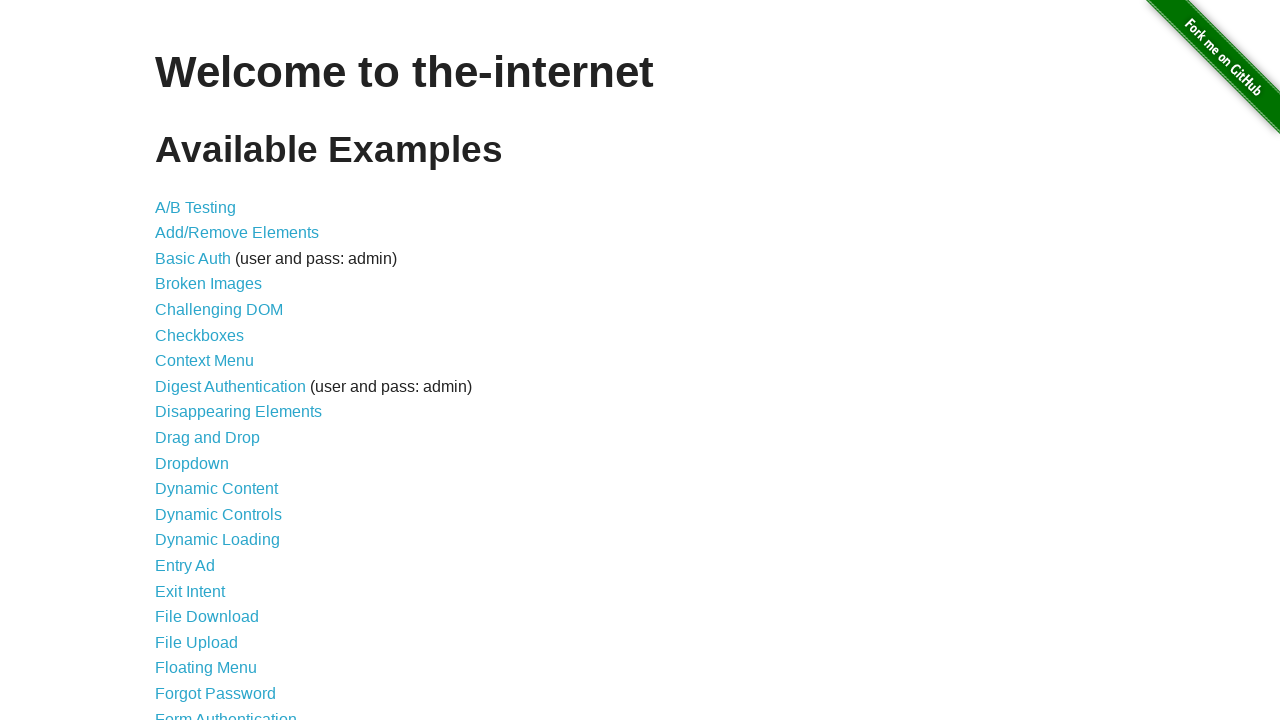

Clicked on Form Authentication link at (226, 712) on text=Form Authentication
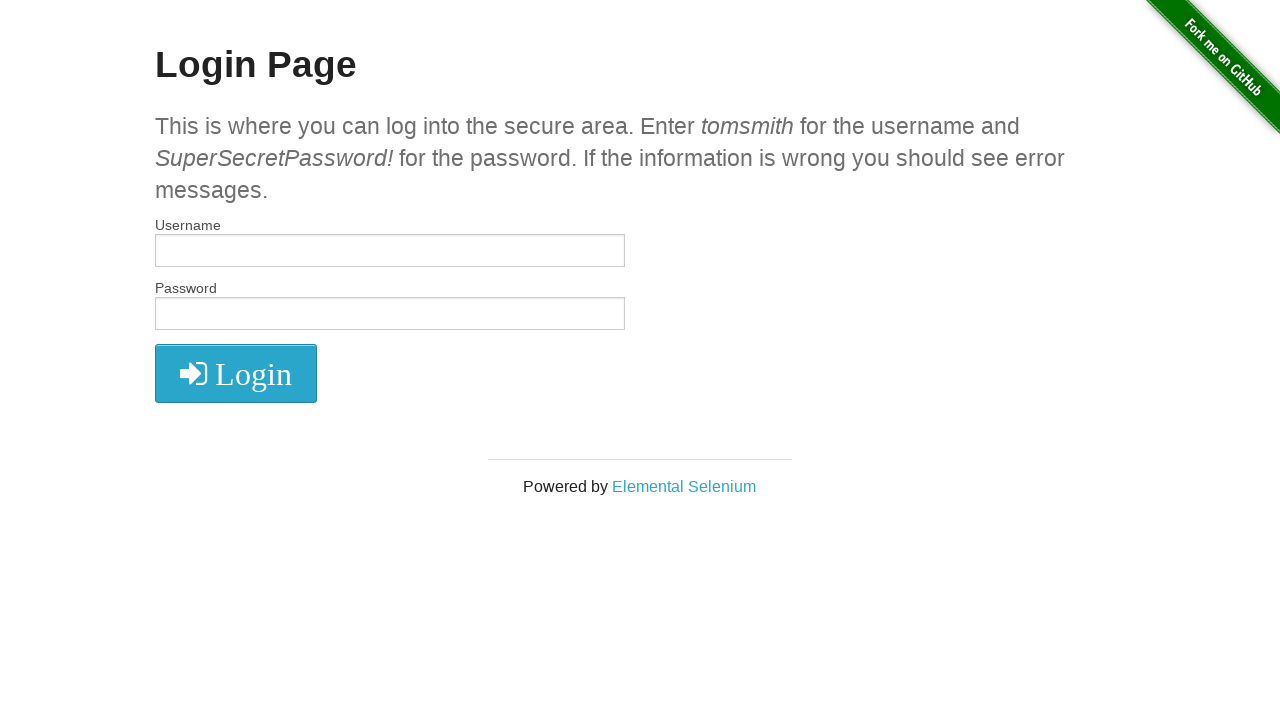

Verified h2 element text is 'Login Page'
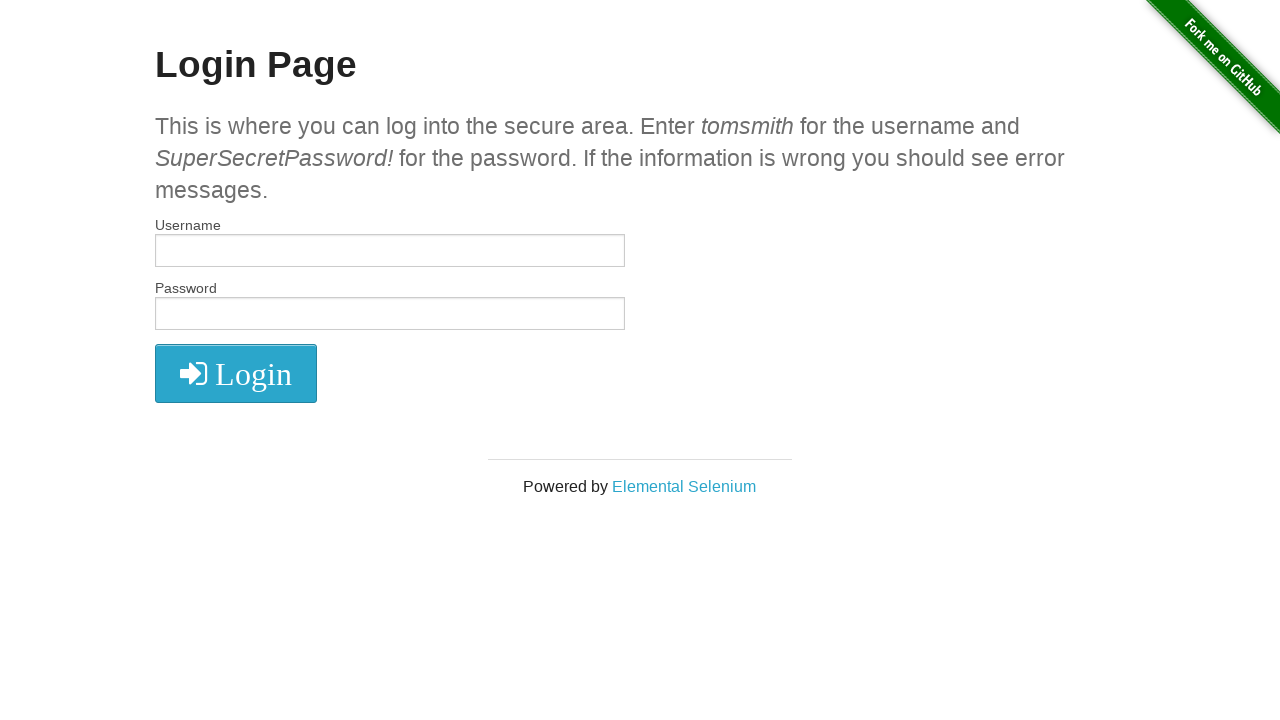

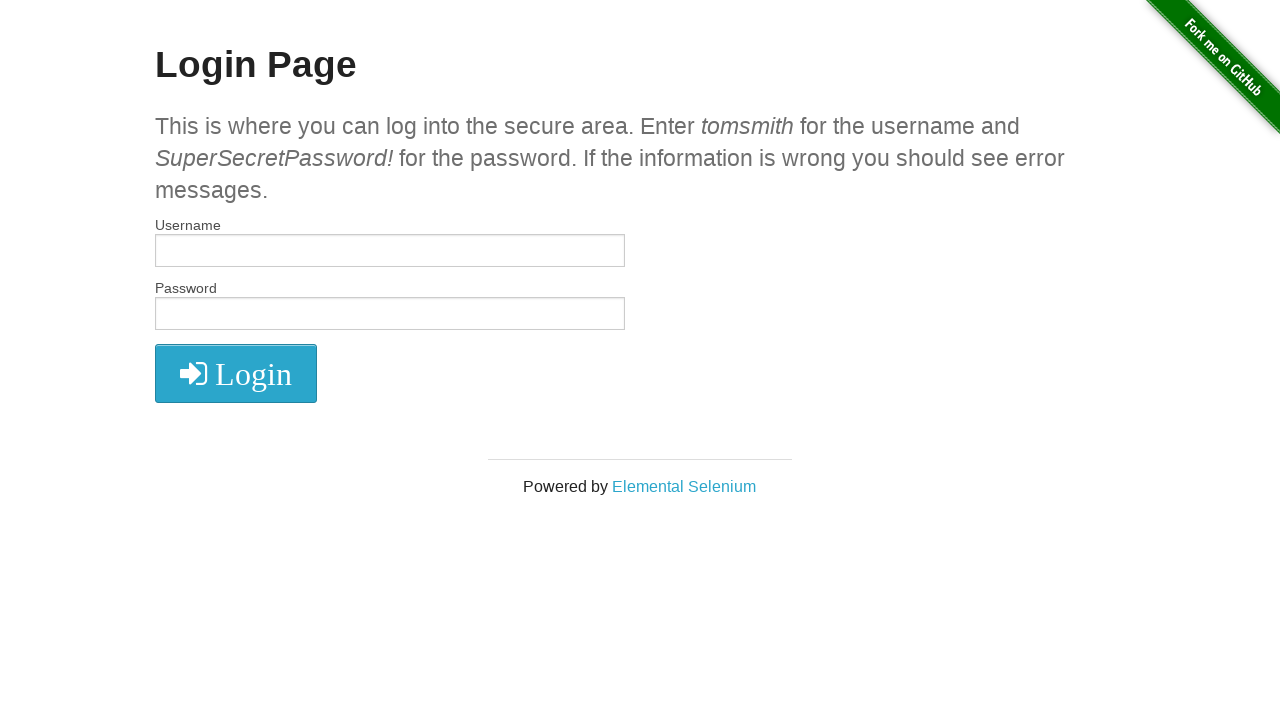